Tests multiple window handling by opening a new window via link click and switching between windows to verify their titles

Starting URL: http://the-internet.herokuapp.com/windows

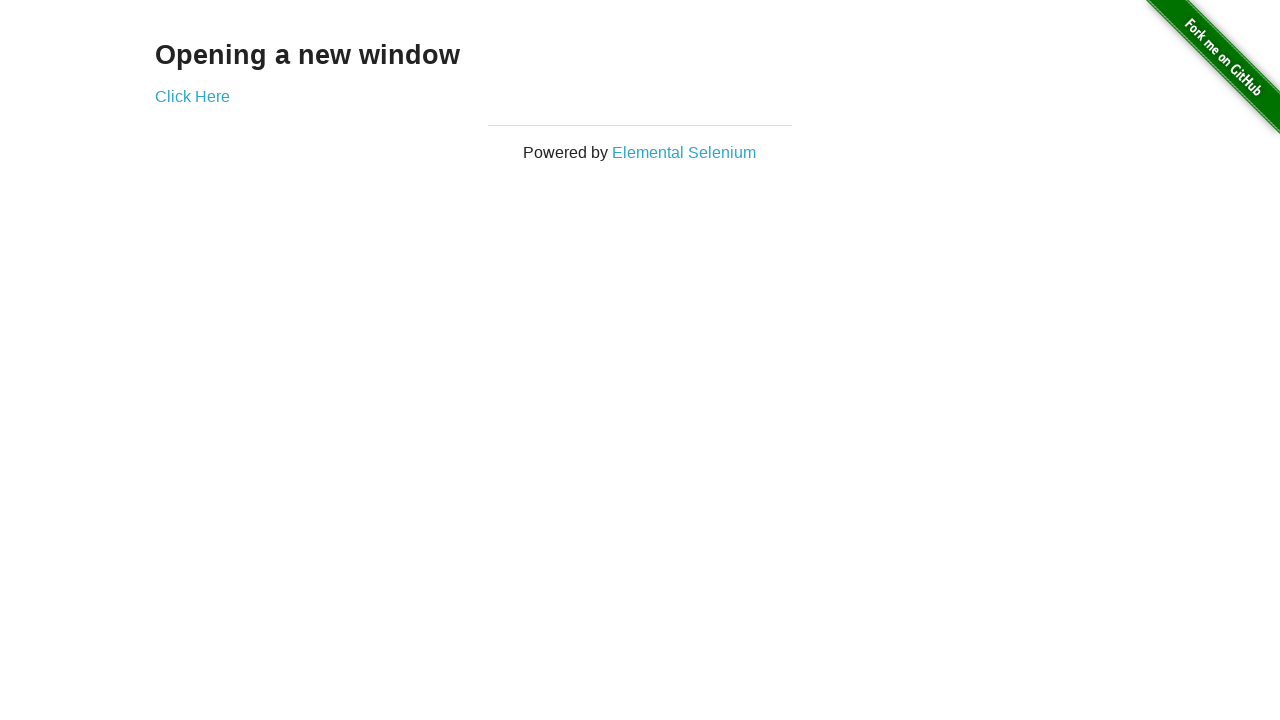

Clicked link to open new window at (192, 96) on .example a
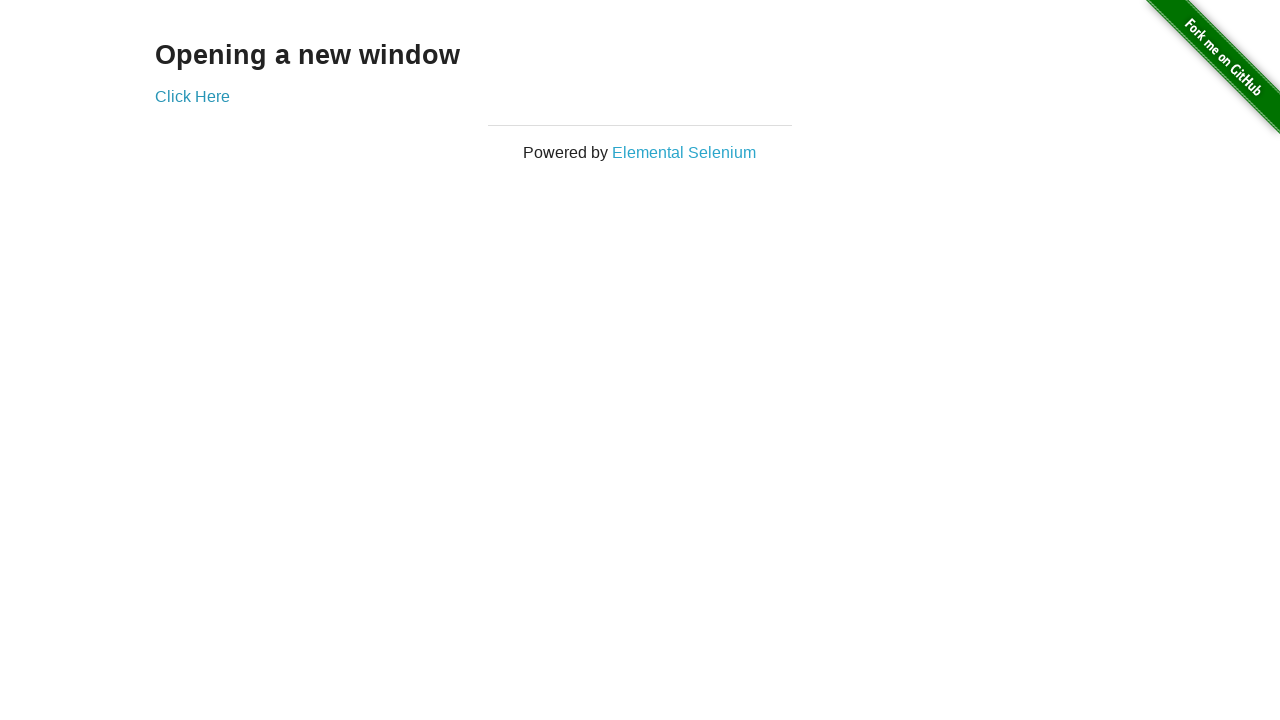

New window opened and captured
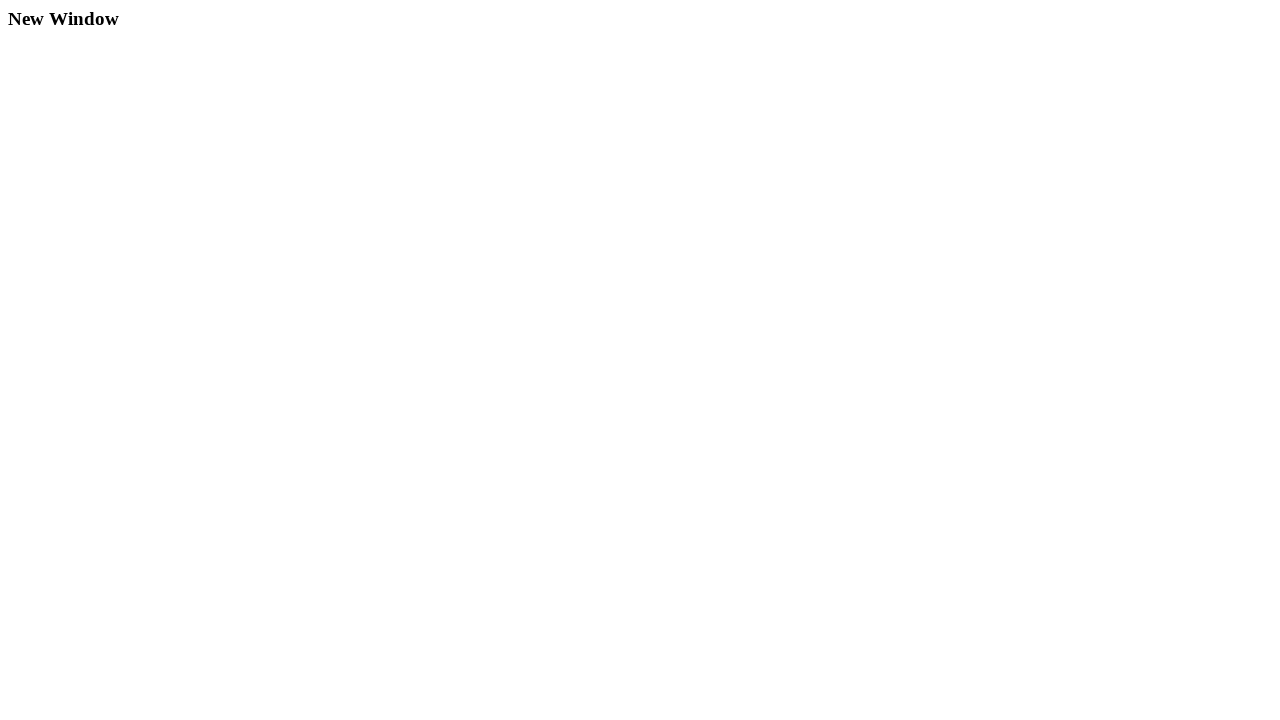

Verified original window title is not 'New Window'
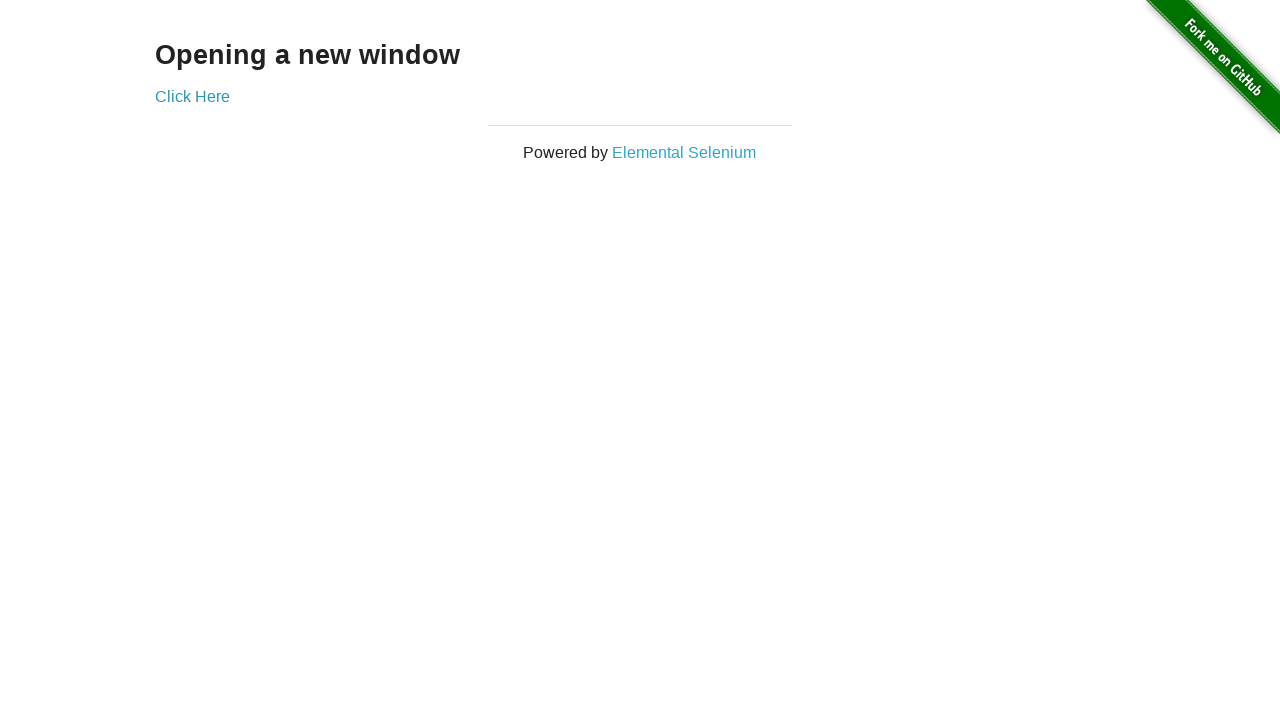

Verified new window title is 'New Window'
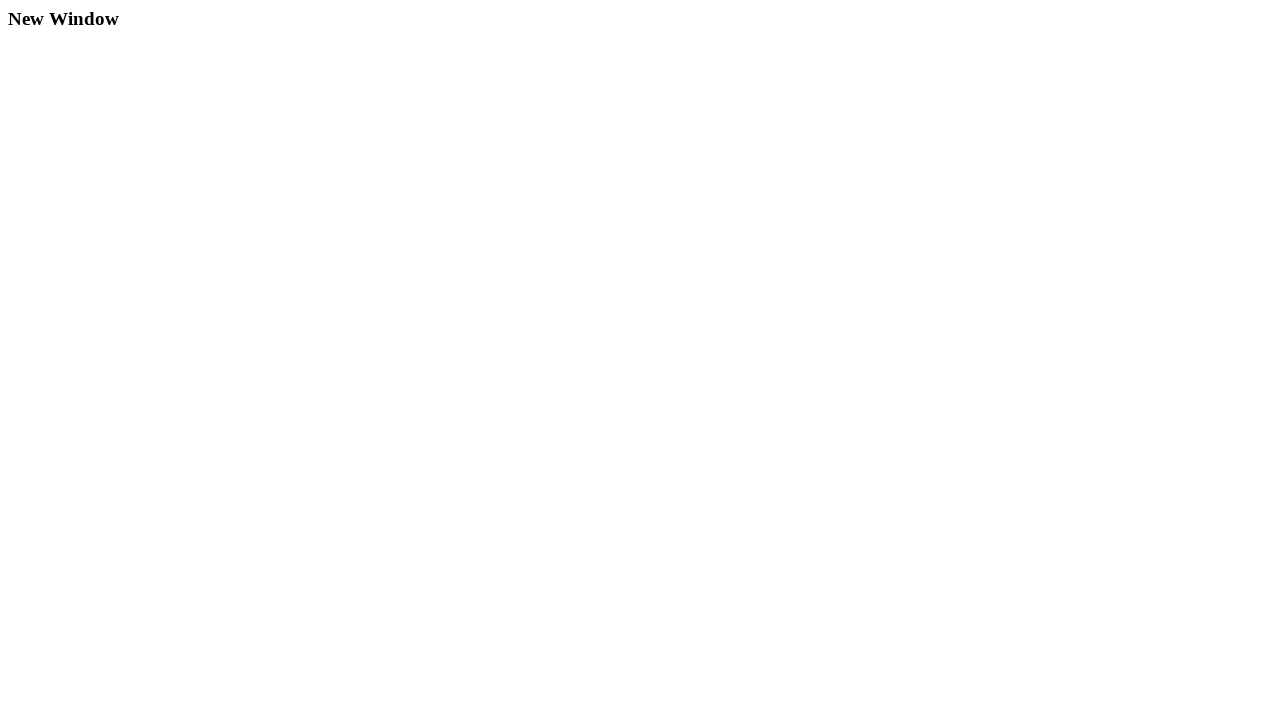

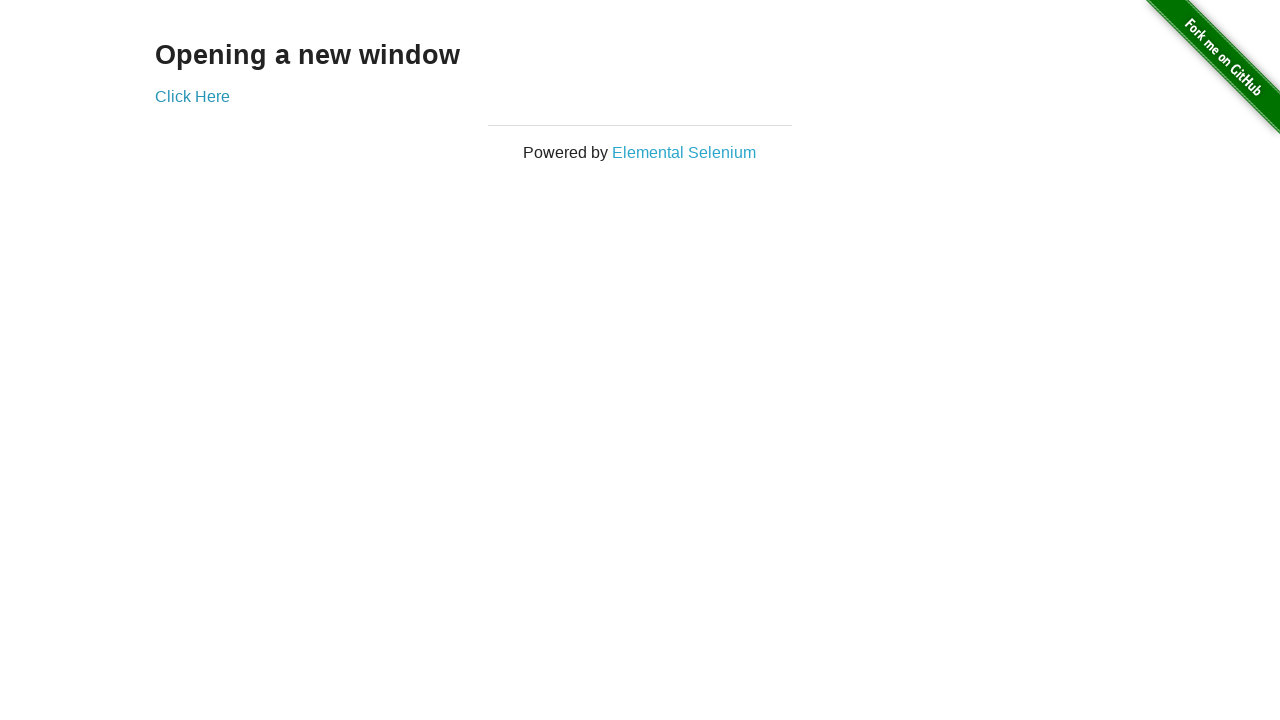